Navigates to the Tablets category page on Advantage Online Shopping demo site and clicks the HOME link to return to the homepage

Starting URL: https://advantageonlineshopping.com/#/category/Tablets/3

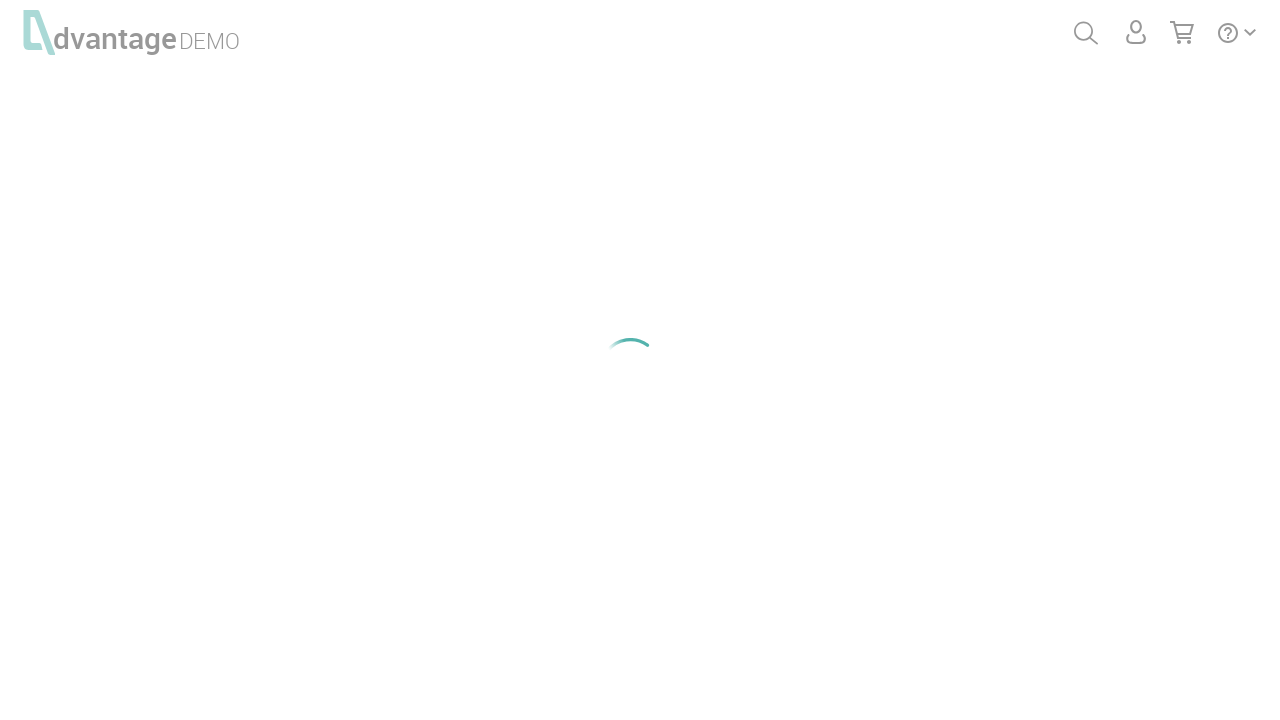

Clicked HOME link to navigate back to homepage at (54, 471) on text=HOME
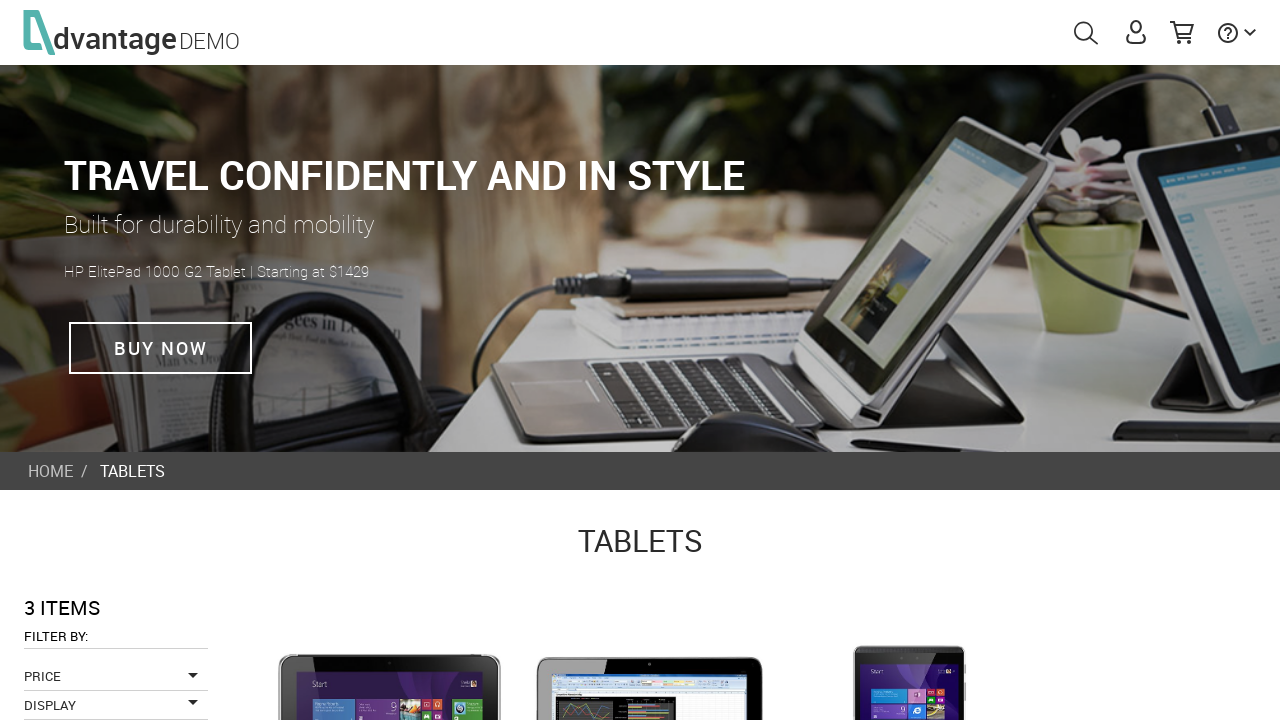

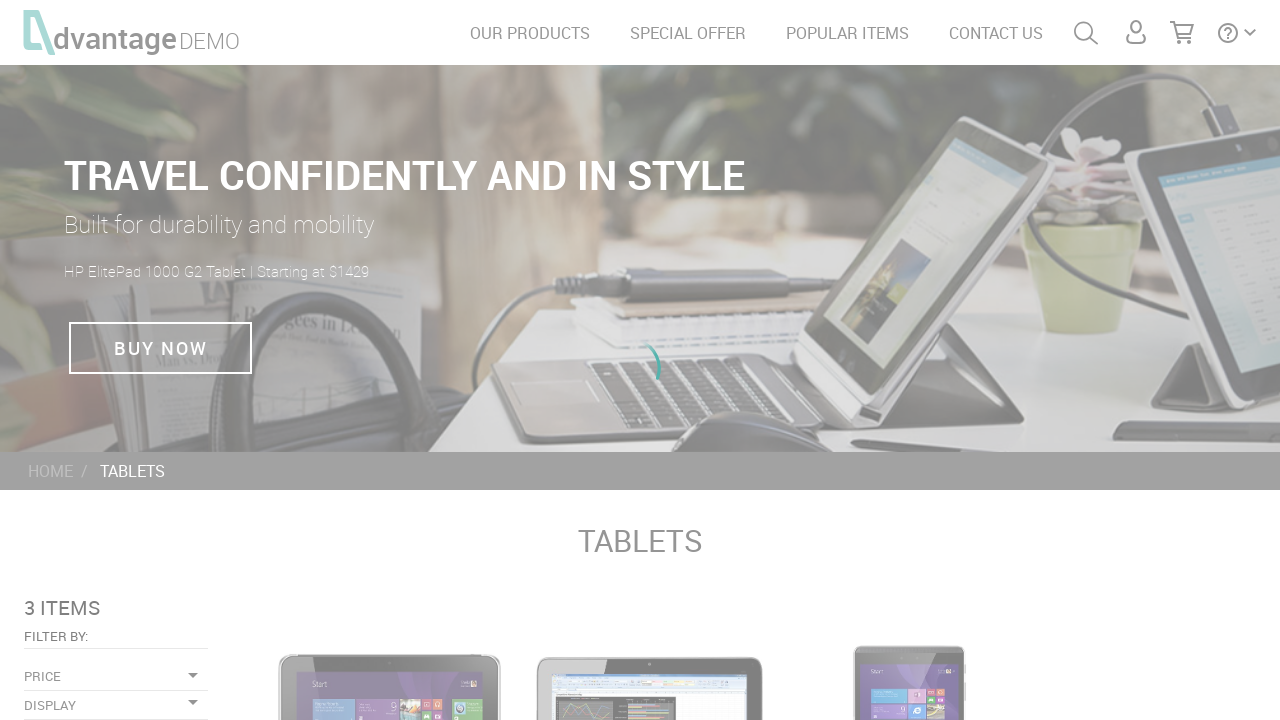